Clicks on the "Programming" category link on the homepage

Starting URL: https://www.skillfactory.ru

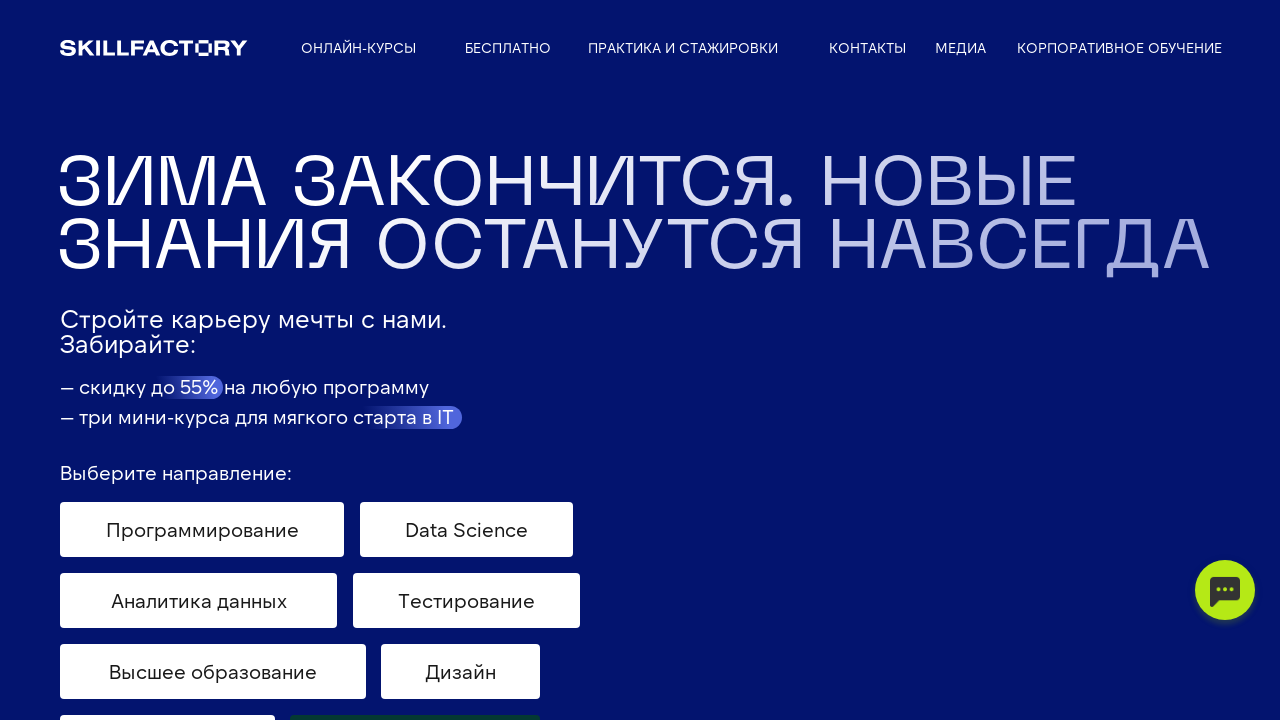

Clicked on the 'Programming' (Программирование) category link at (202, 530) on text=Программирование
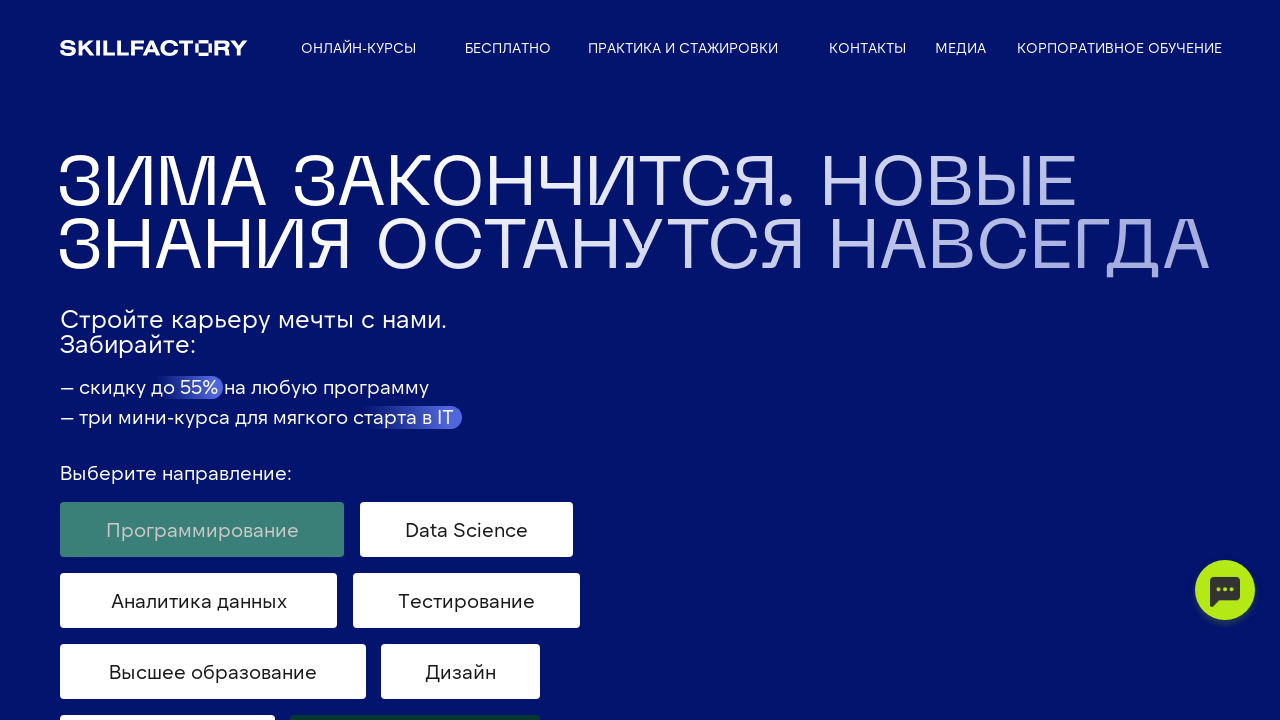

Waited for Programming category element to be available
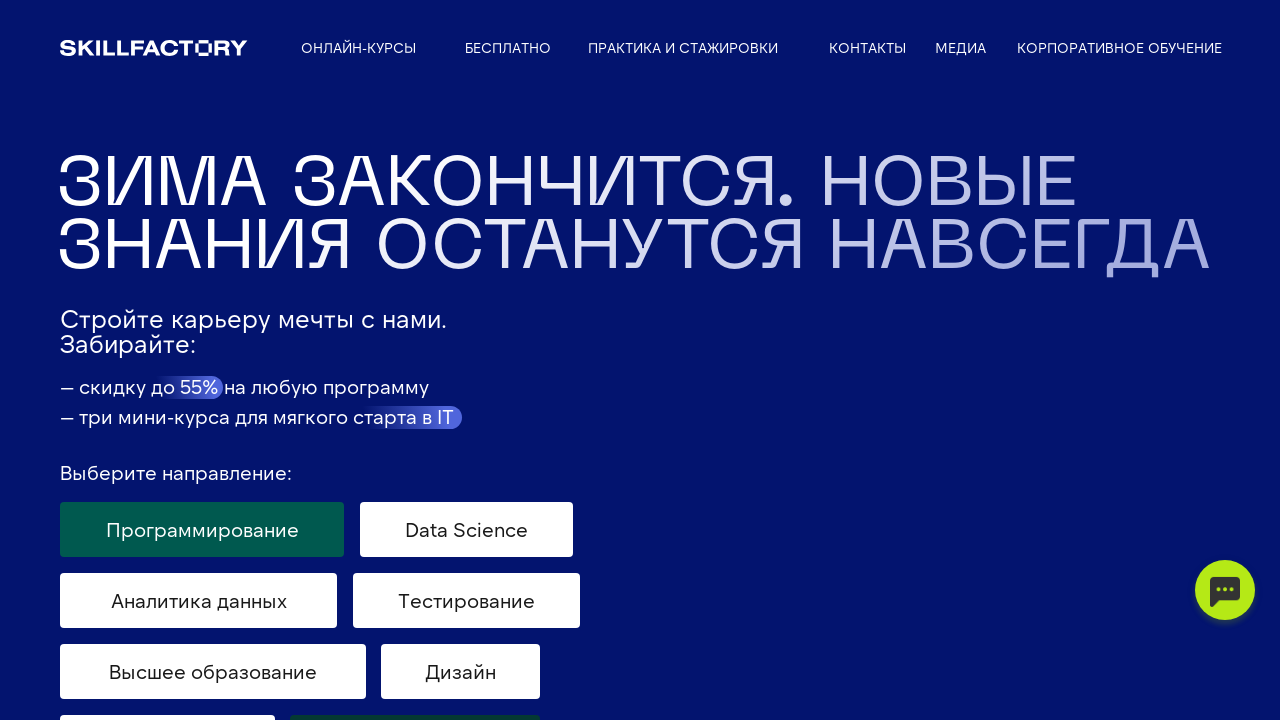

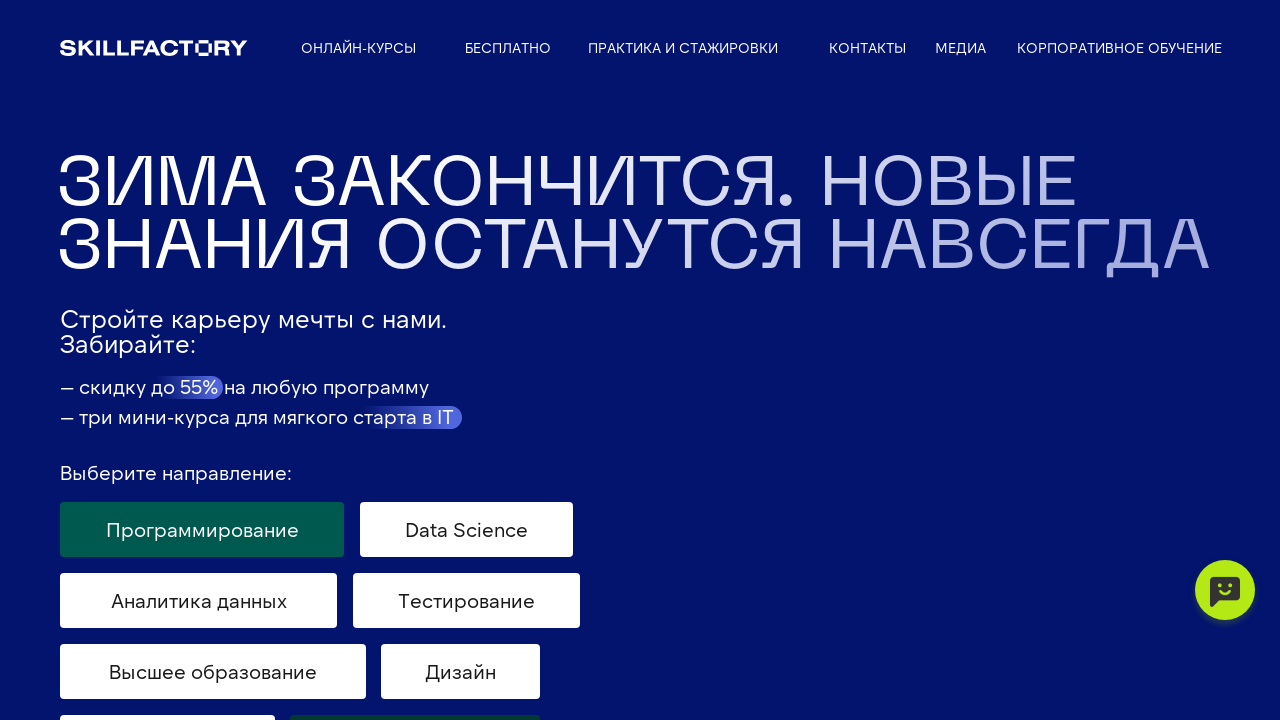